Tests the challenging DOM page by clicking each uniquely colored button and verifying that a canvas element is displayed after each click

Starting URL: https://the-internet.herokuapp.com/challenging_dom

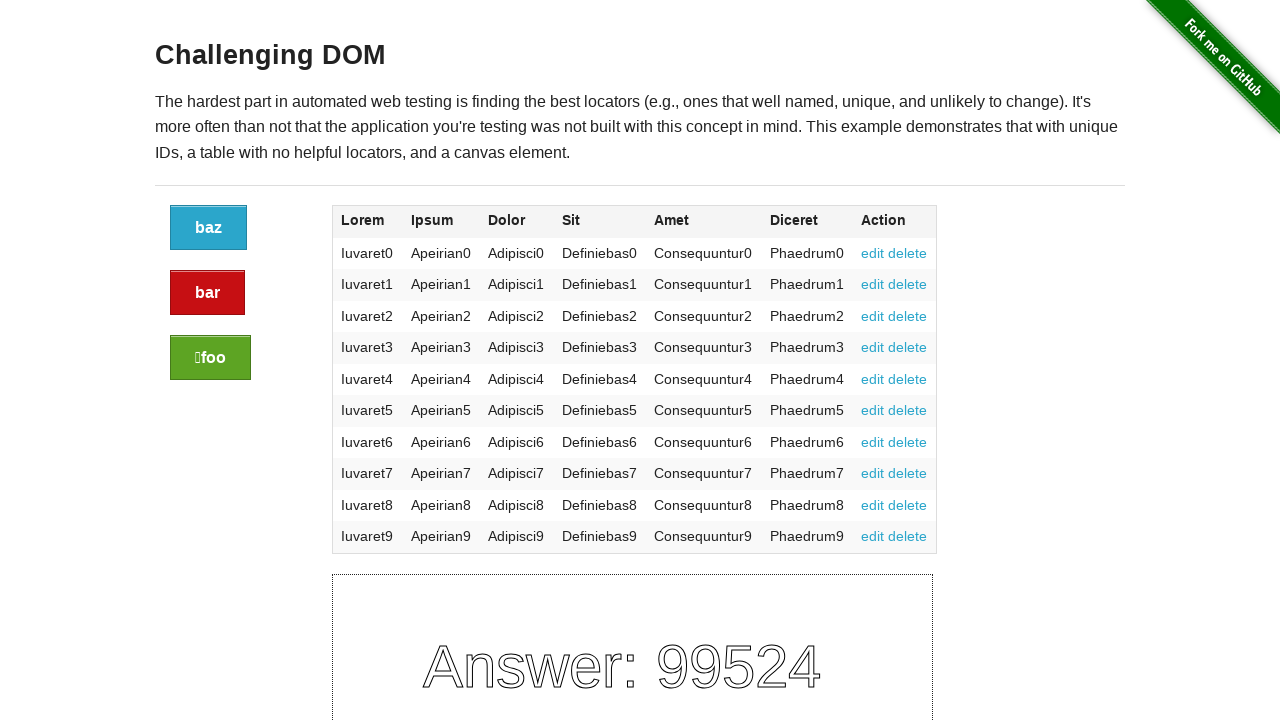

Navigated to challenging DOM page
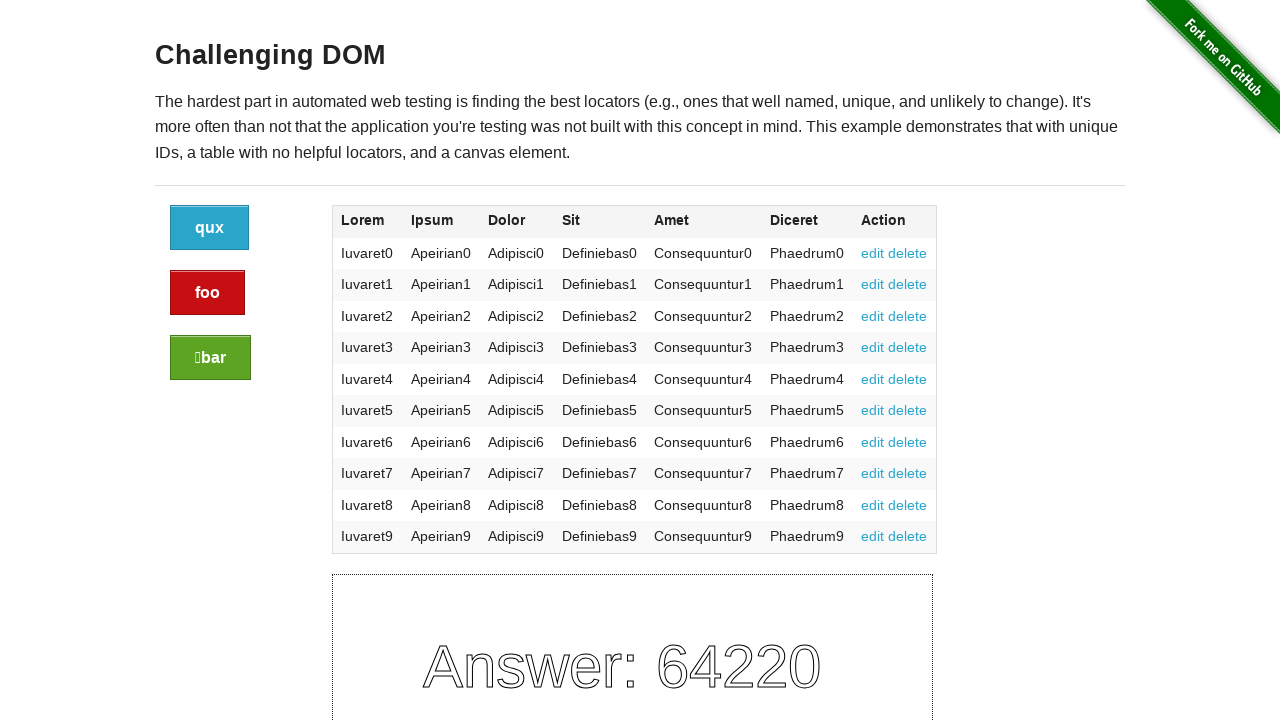

Located all buttons in left column
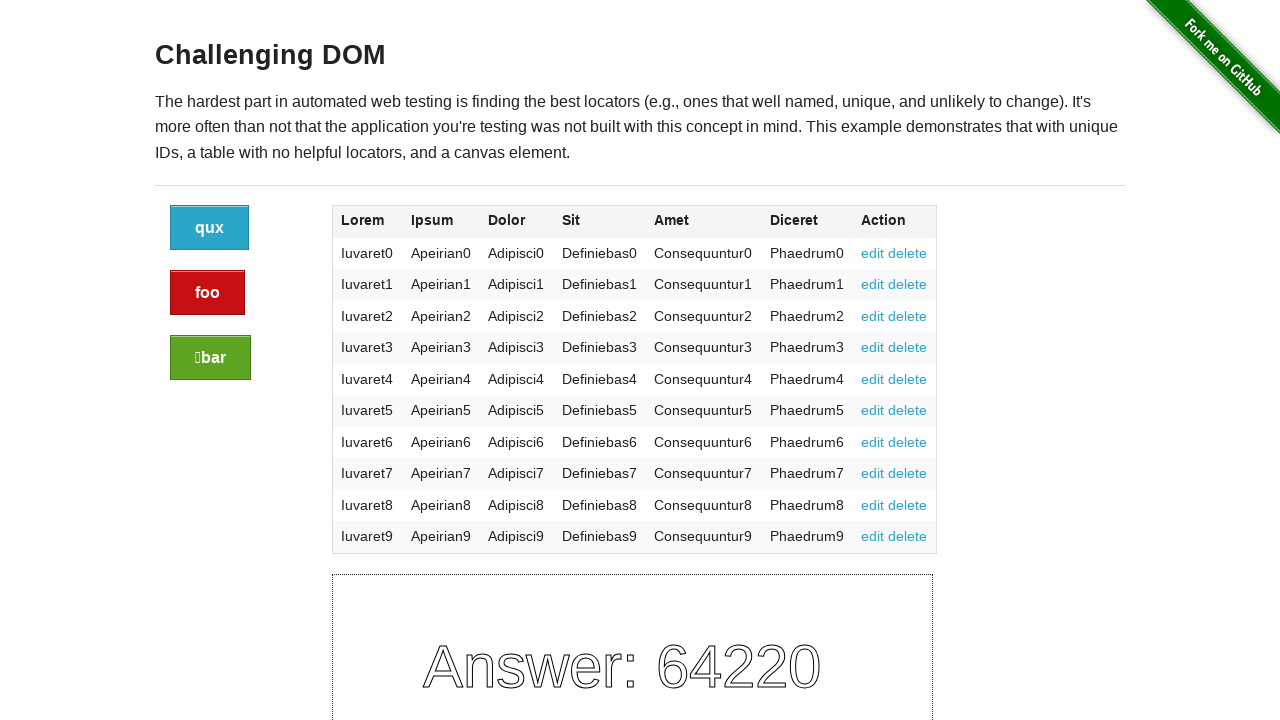

Retrieved button 1 from relocated list
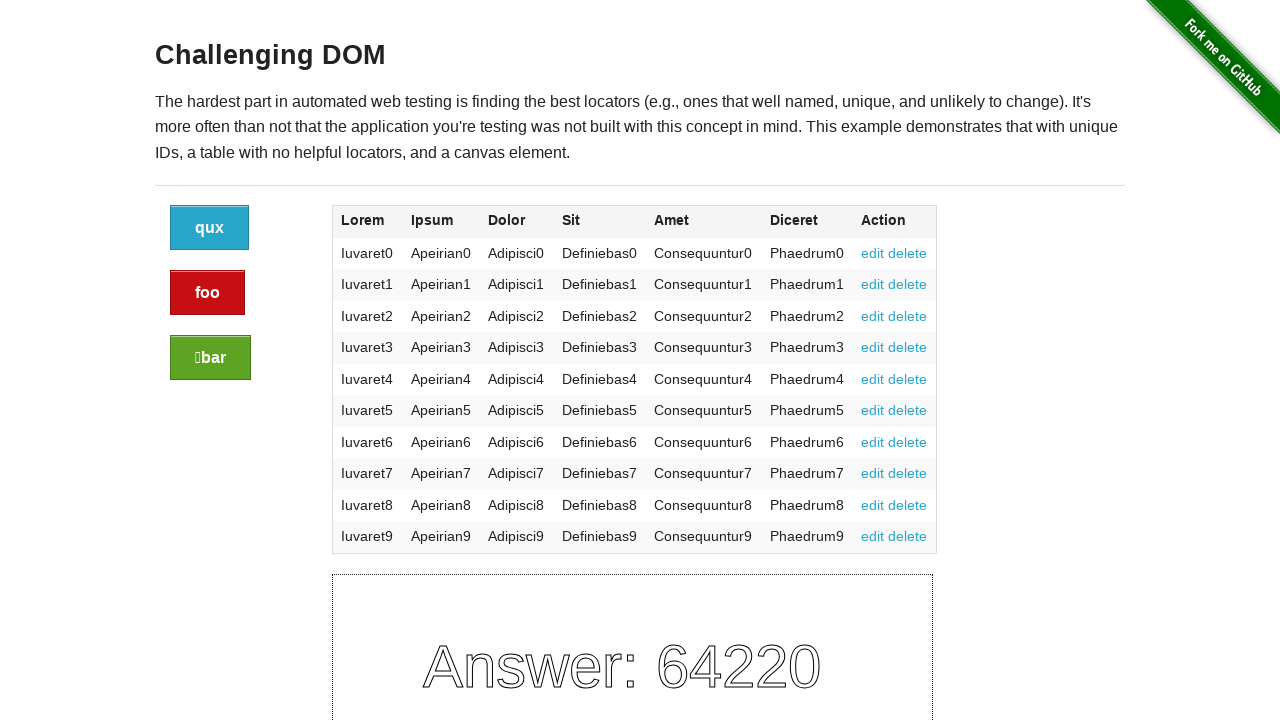

Retrieved button 1 background color: rgb(43, 166, 203)
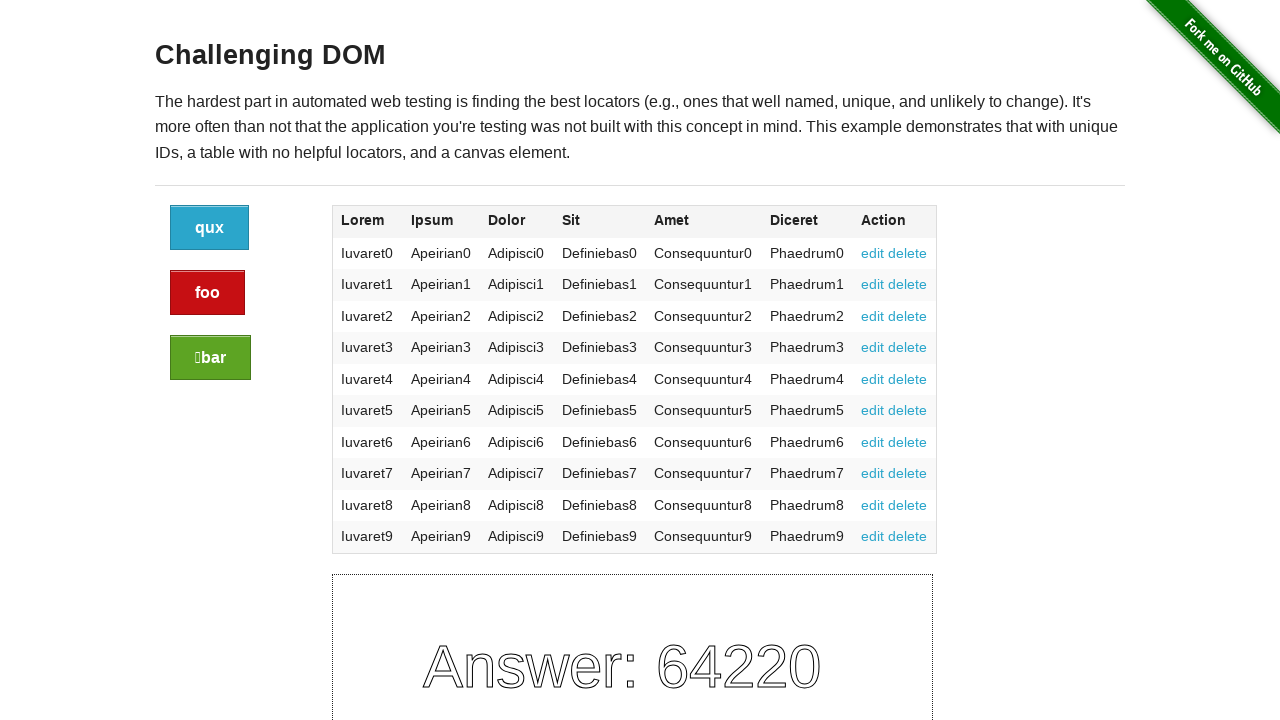

Clicked button 1 with color rgb(43, 166, 203) at (210, 228) on .large-2.columns a >> nth=0
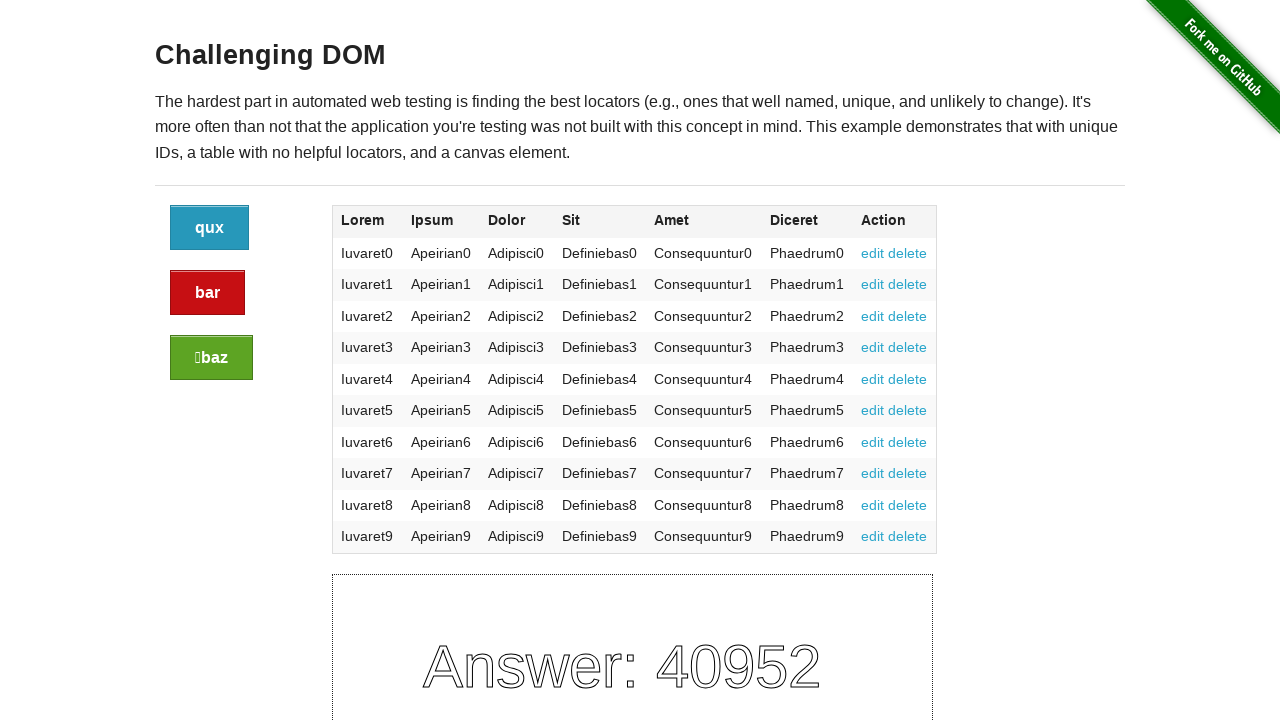

Added color rgb(43, 166, 203) to clicked colors list
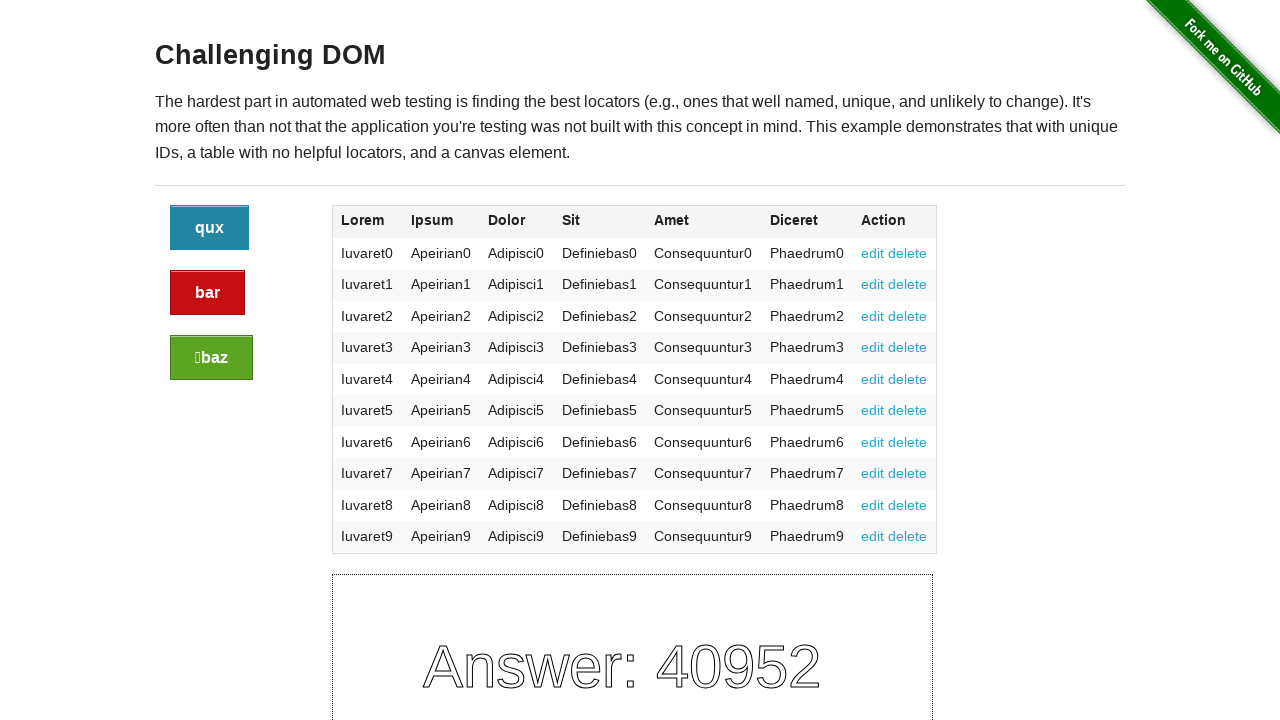

Canvas element is now visible after clicking button 1
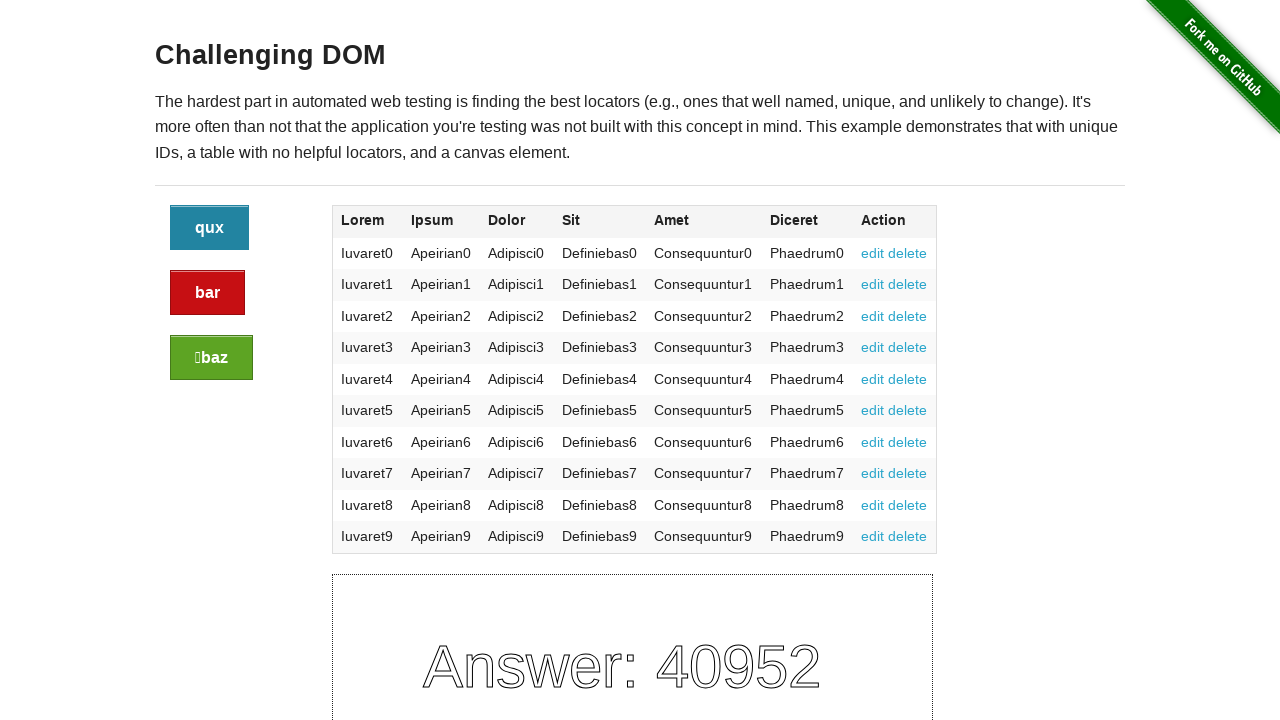

Retrieved button 2 from relocated list
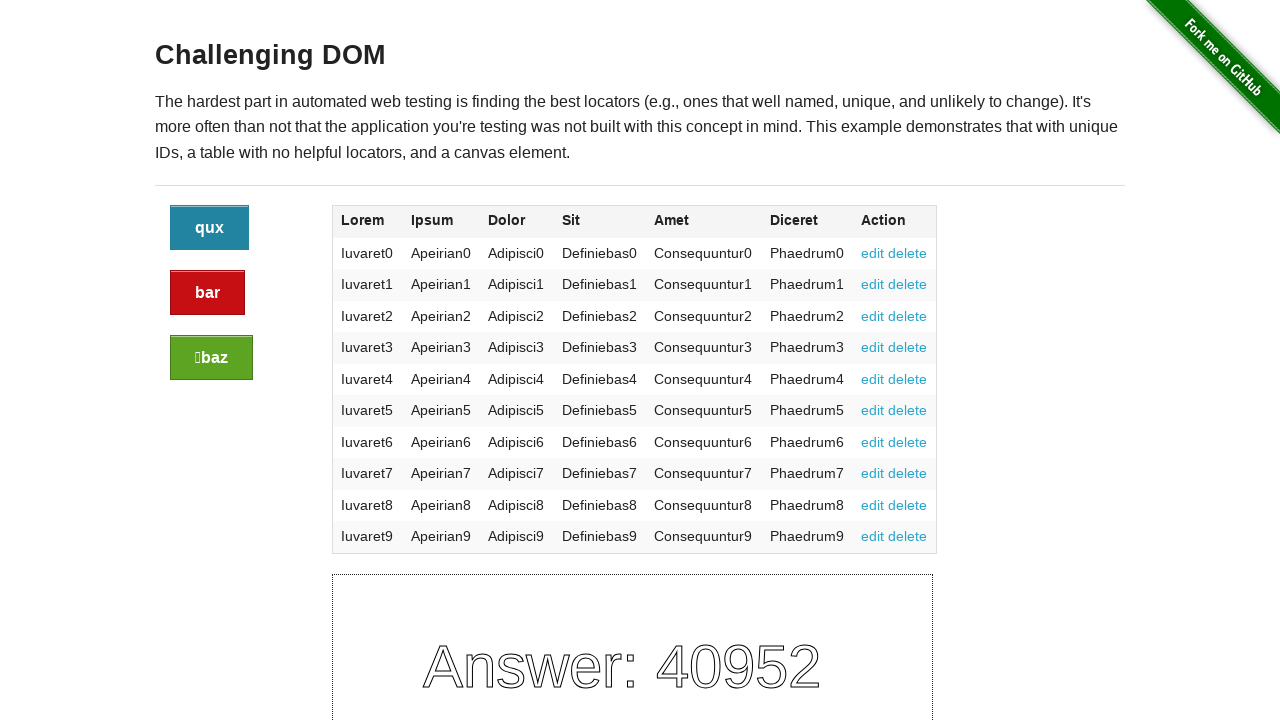

Retrieved button 2 background color: rgb(198, 15, 19)
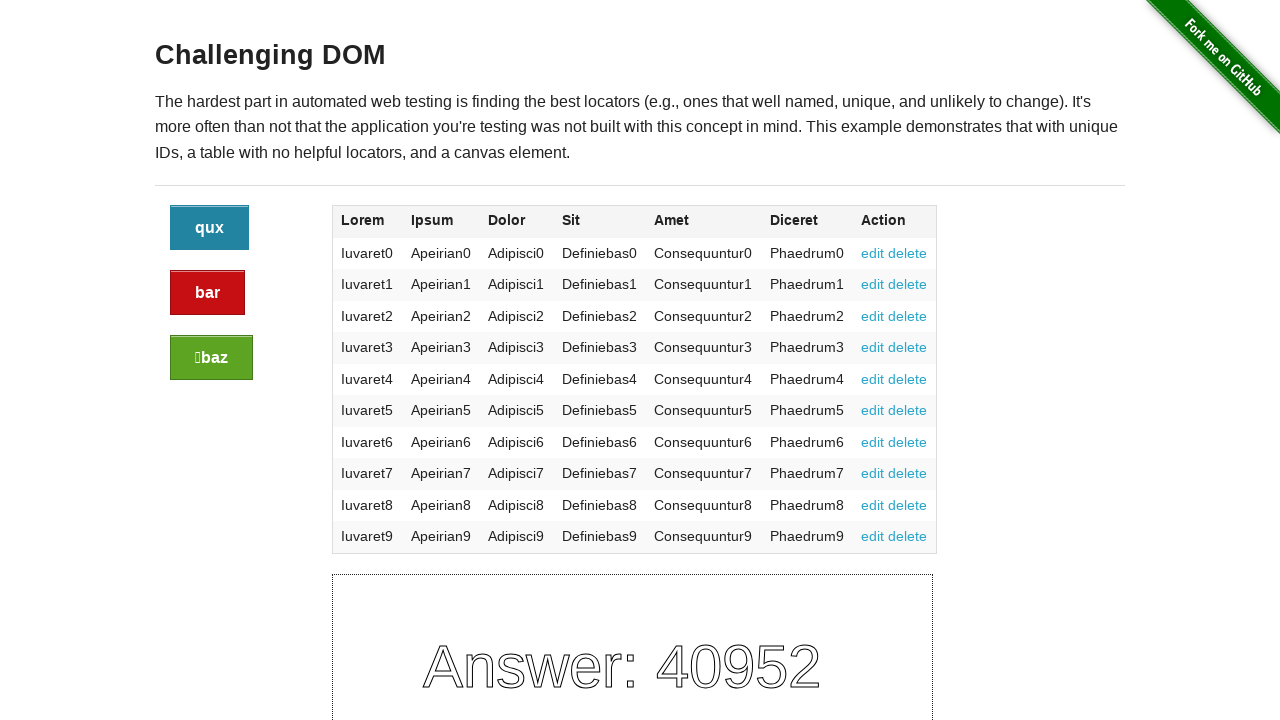

Clicked button 2 with color rgb(198, 15, 19) at (208, 293) on .large-2.columns a >> nth=1
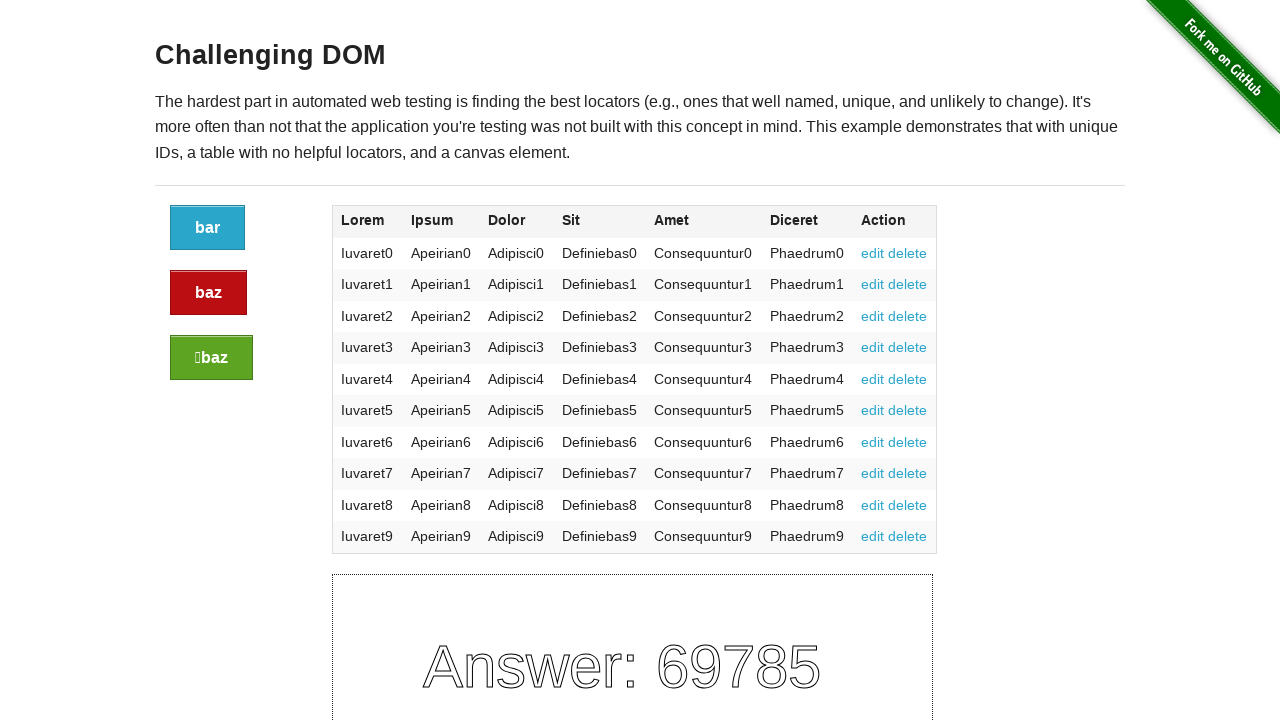

Added color rgb(198, 15, 19) to clicked colors list
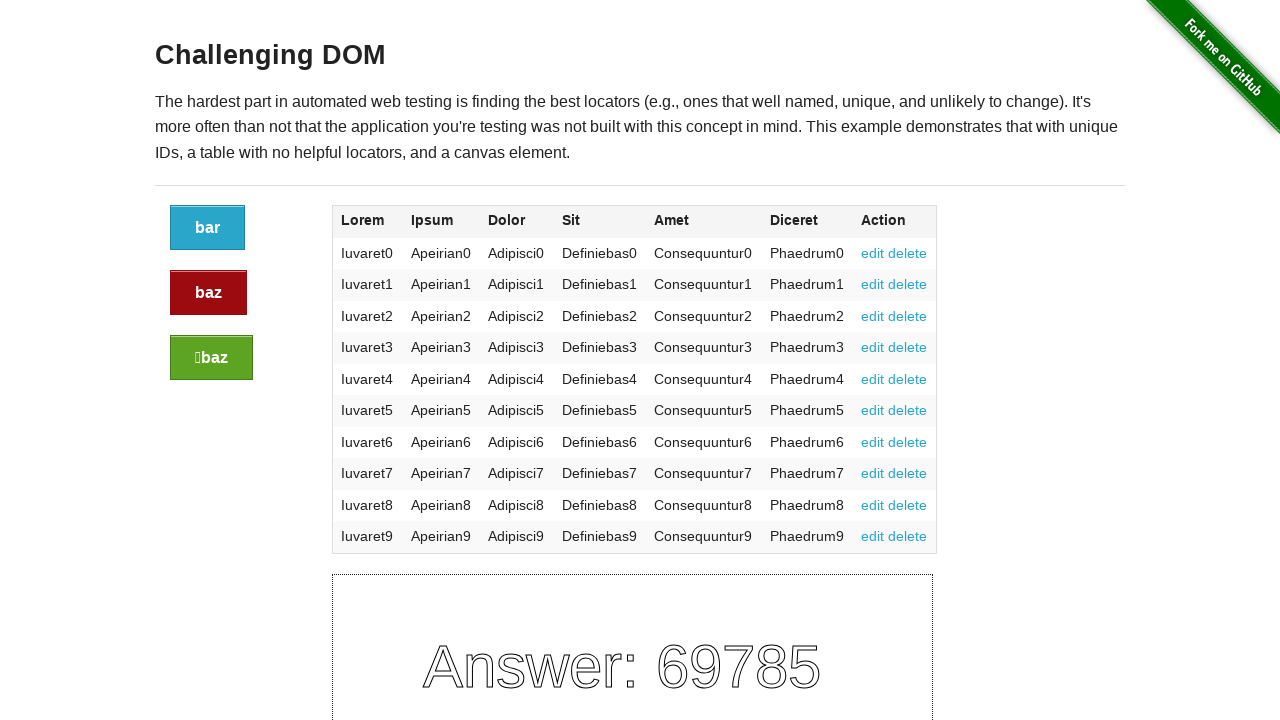

Canvas element is now visible after clicking button 2
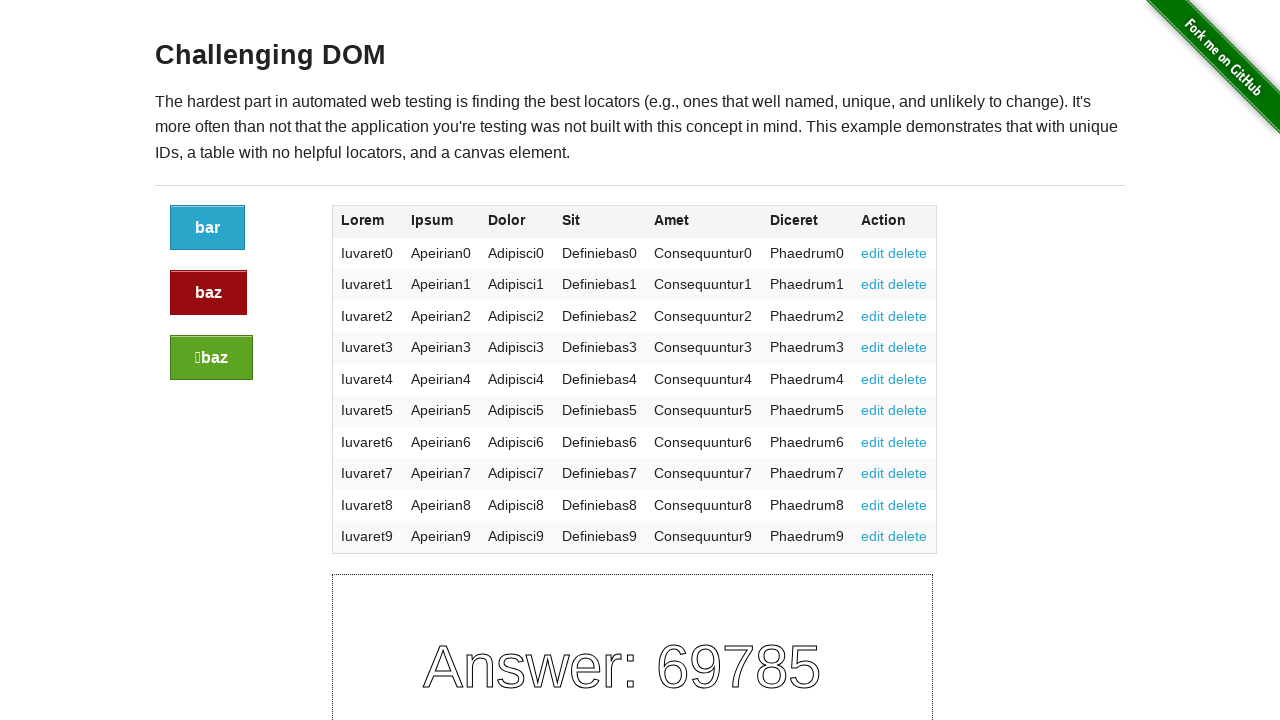

Retrieved button 3 from relocated list
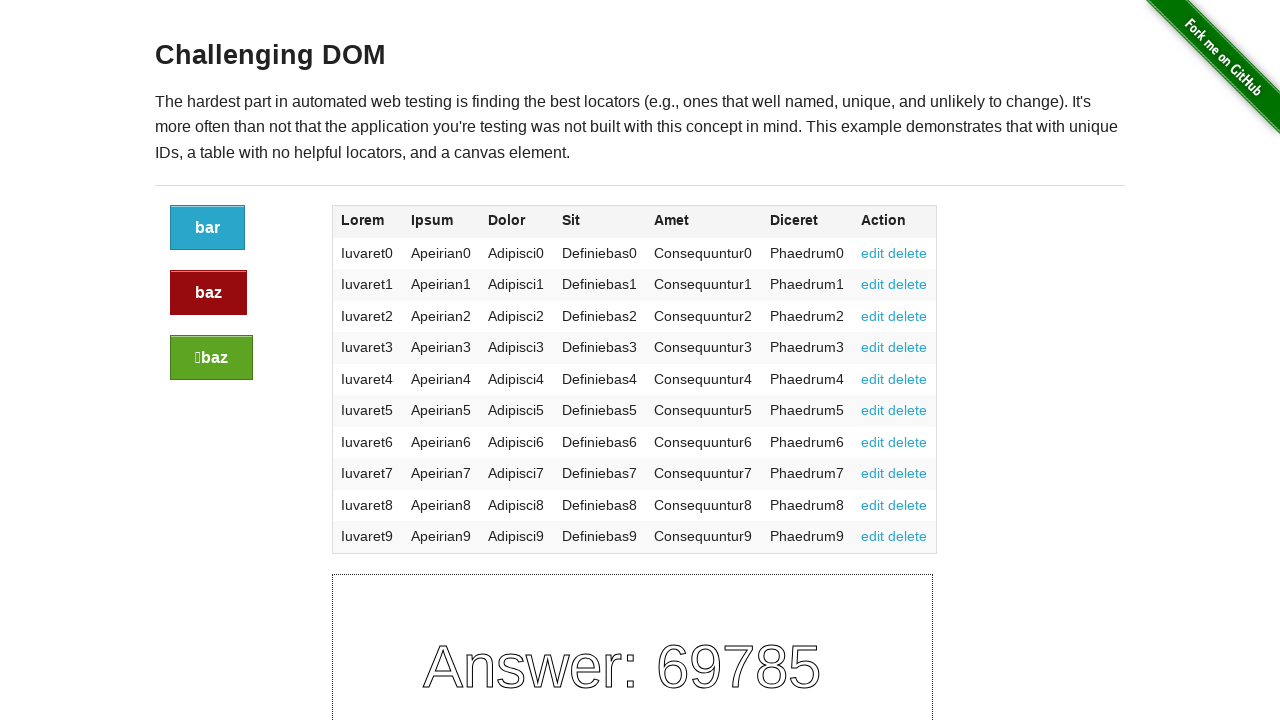

Retrieved button 3 background color: rgb(93, 164, 35)
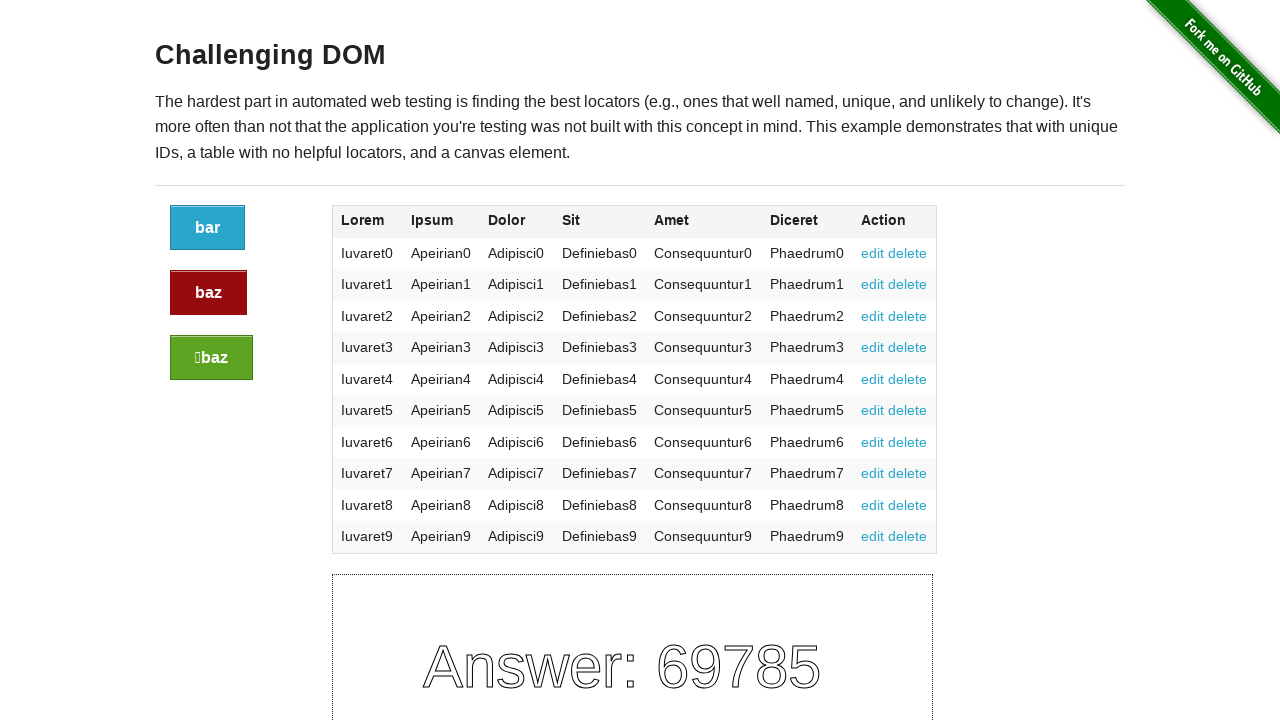

Clicked button 3 with color rgb(93, 164, 35) at (212, 358) on .large-2.columns a >> nth=2
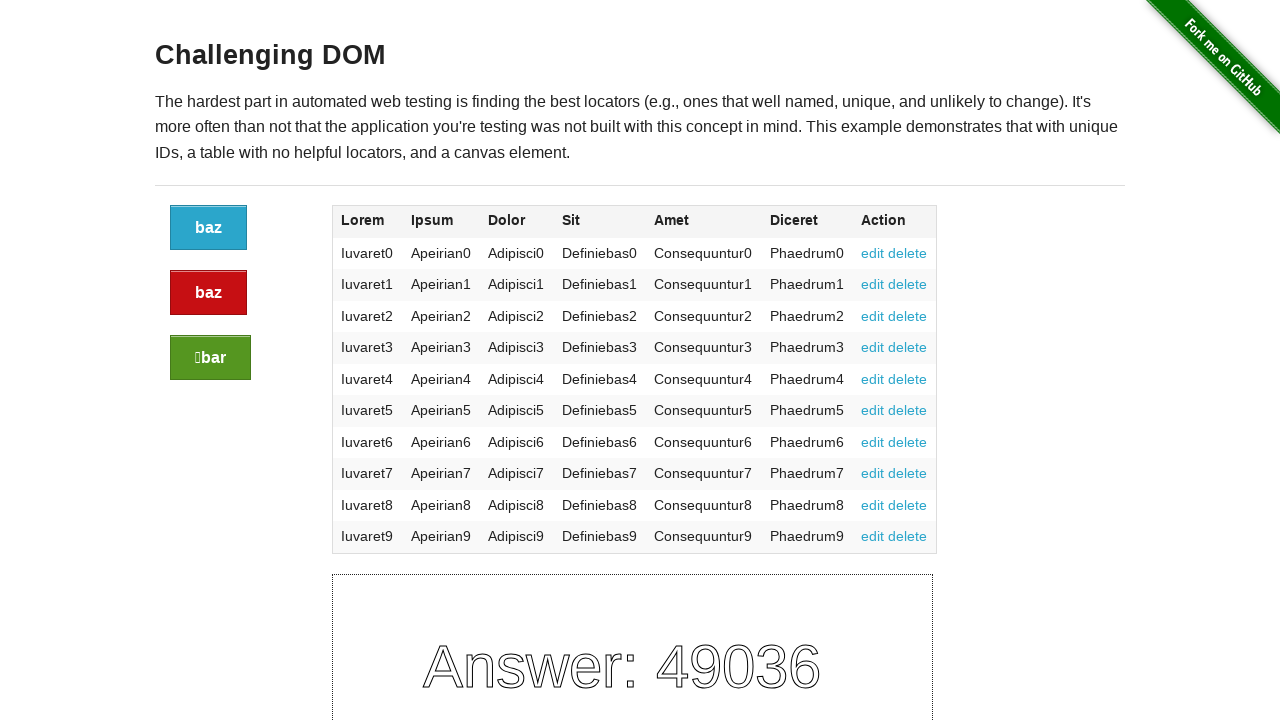

Added color rgb(93, 164, 35) to clicked colors list
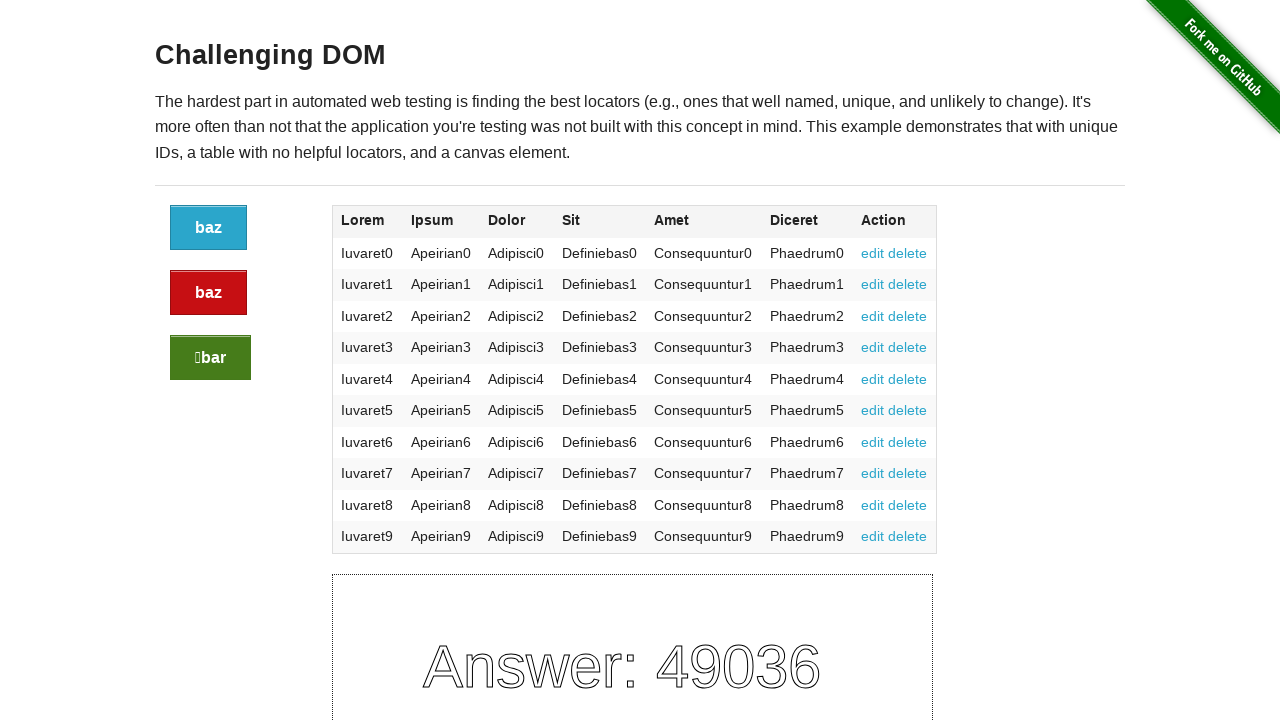

Canvas element is now visible after clicking button 3
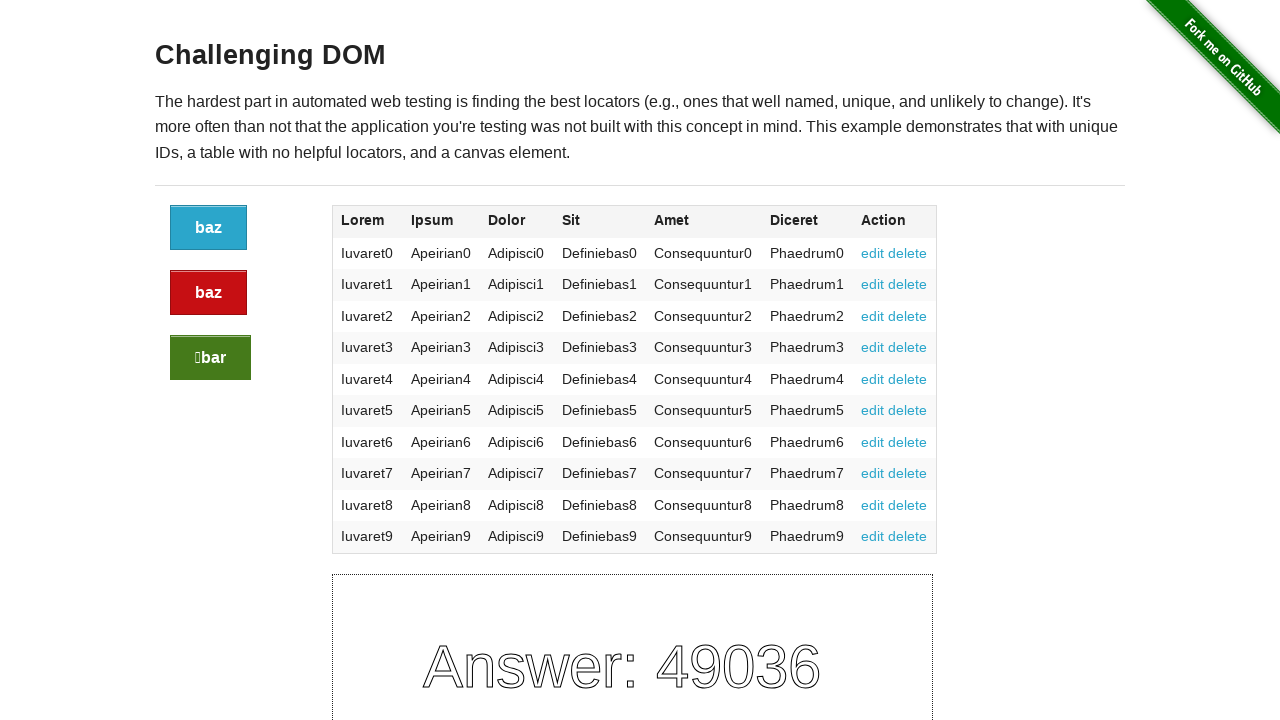

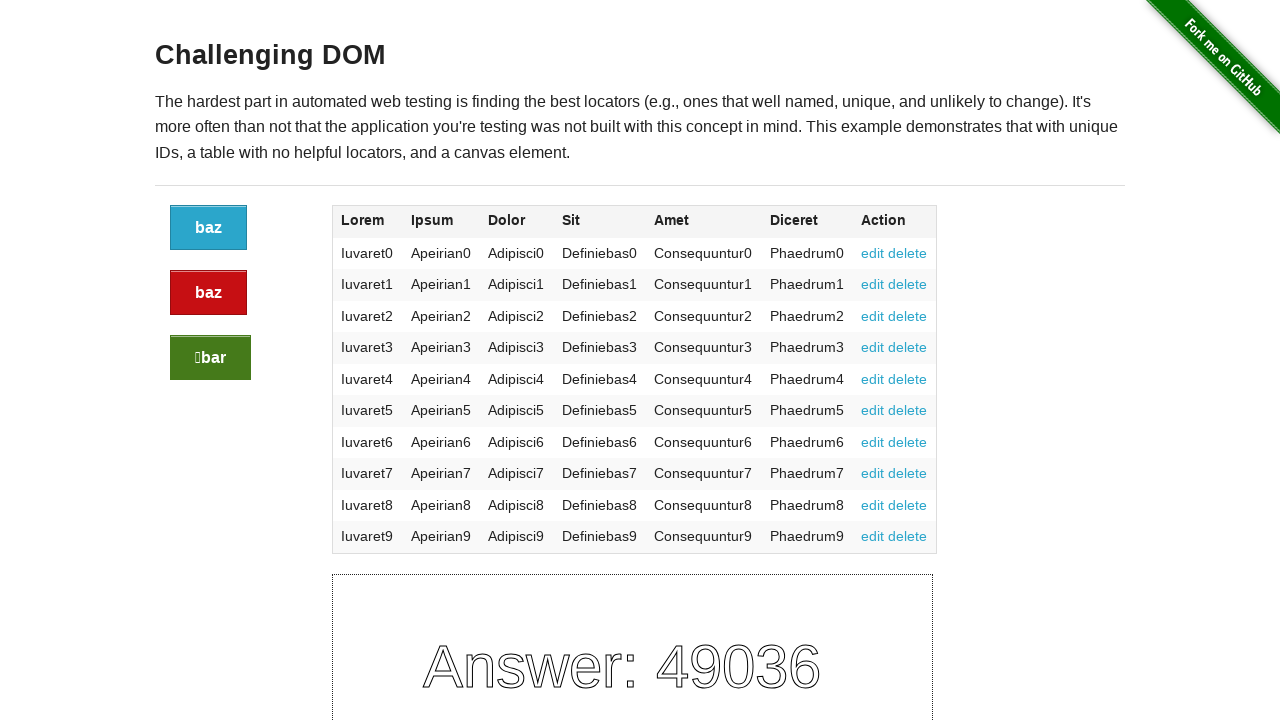